Tests a purchase application by selecting items without quantities to trigger an error, then selecting multiple items with quantities, showing/hiding the purchase details, and verifying the total price.

Starting URL: https://webapps.tekstac.com/PurchaseApp/

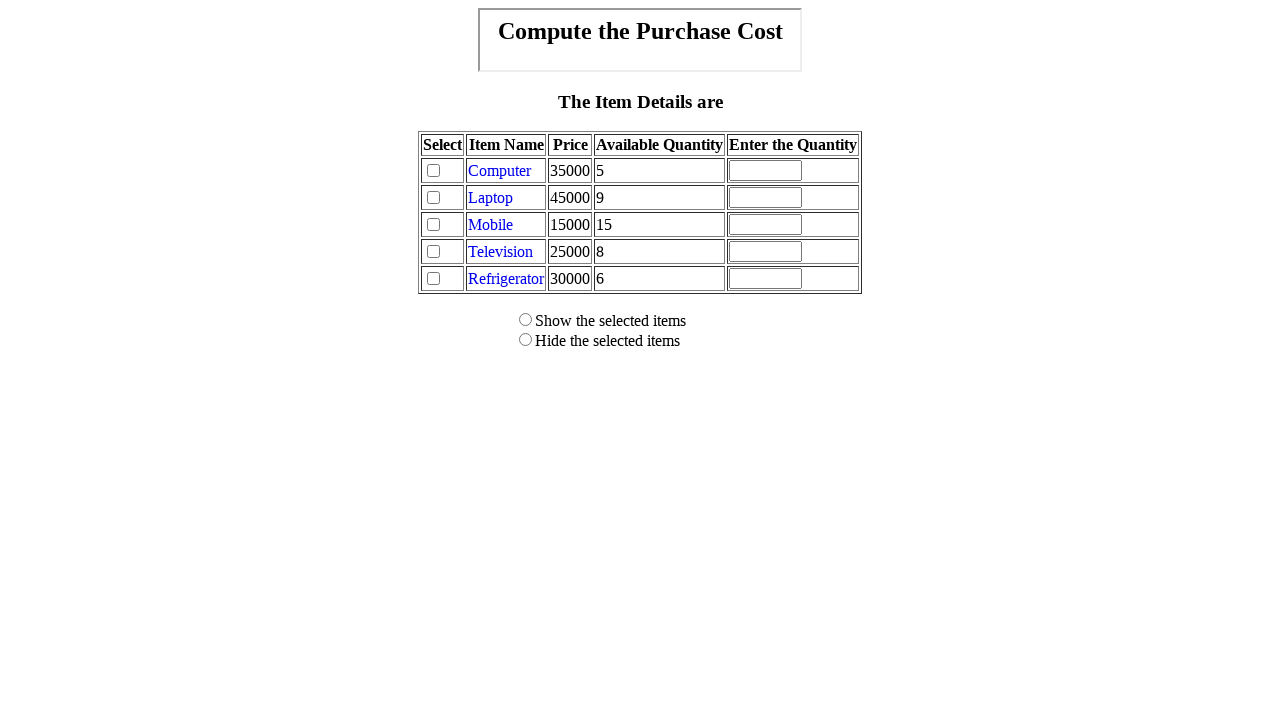

Clicked Computer checkbox without setting quantity to trigger error at (434, 171) on #ComputerCheck
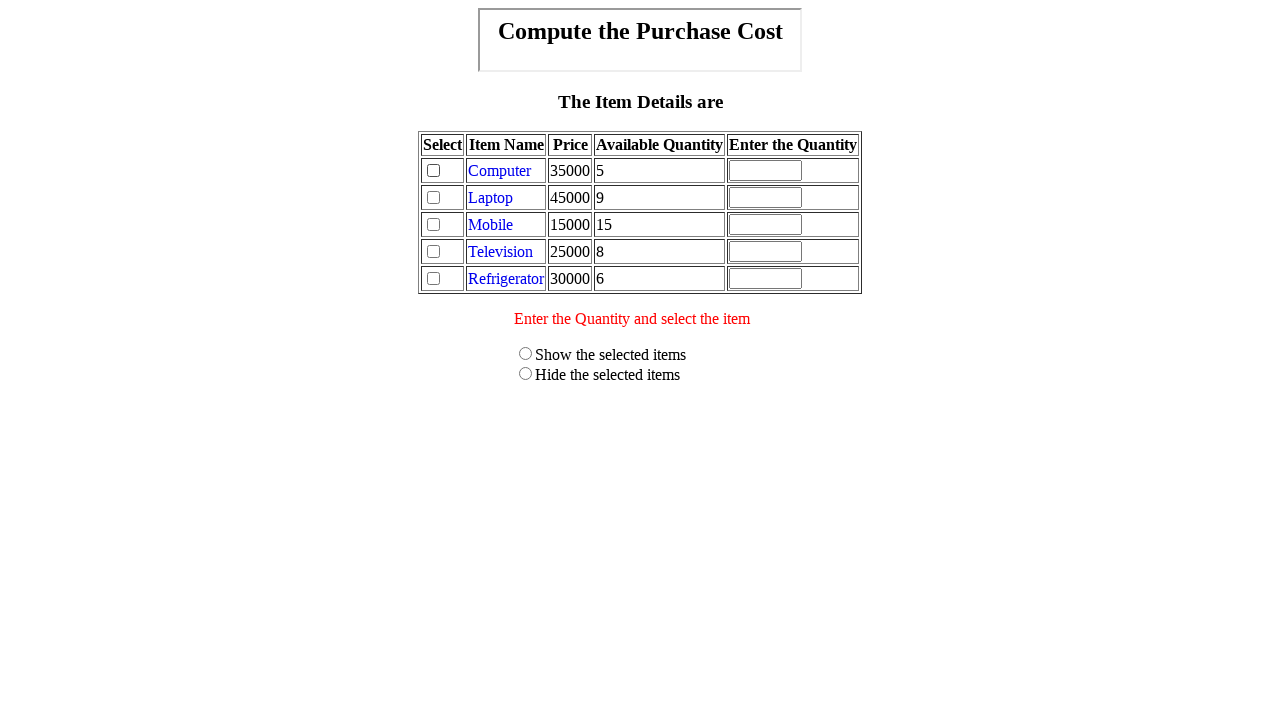

Retrieved error message text
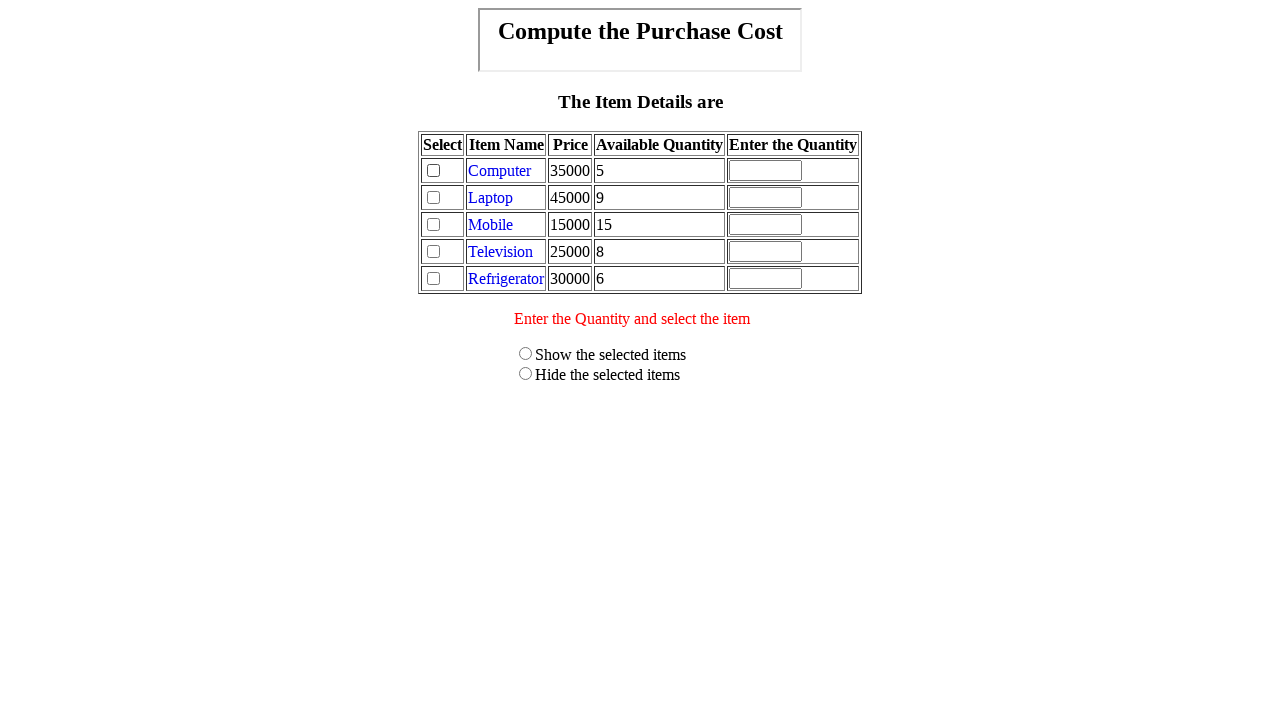

Set Computer quantity to 2 on #ComputerQuantity
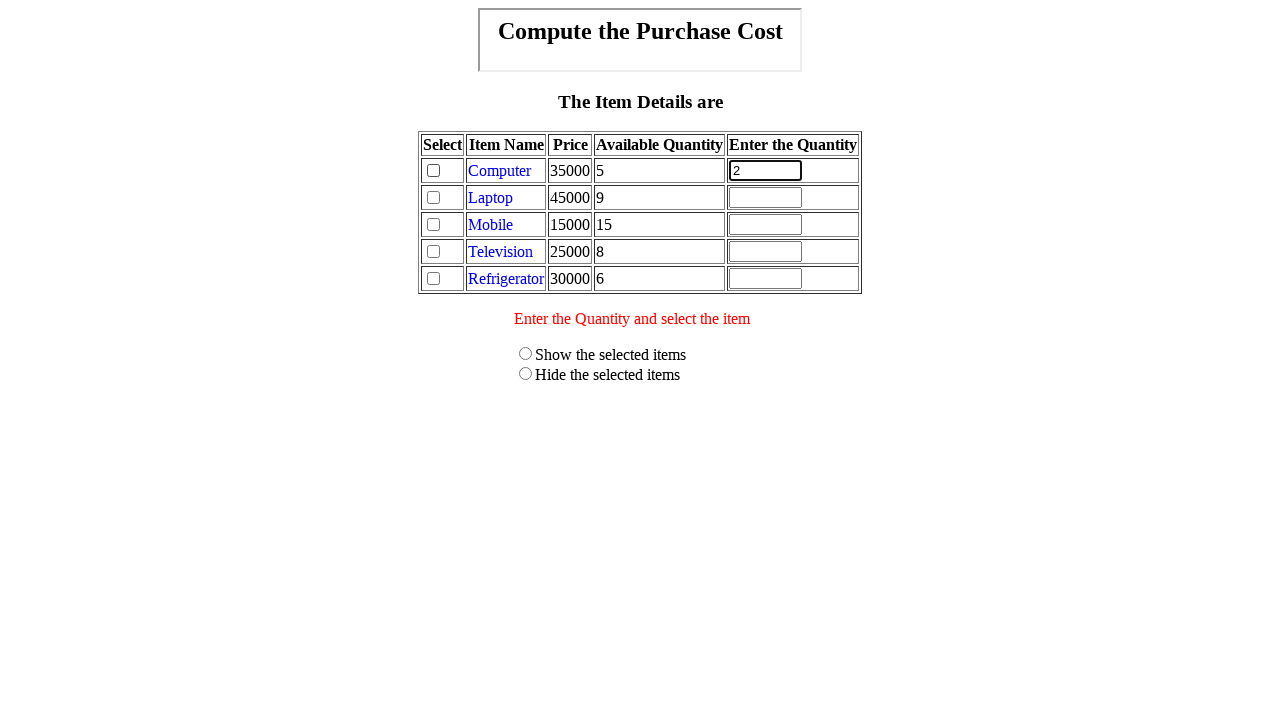

Checked Computer checkbox at (434, 171) on #ComputerCheck
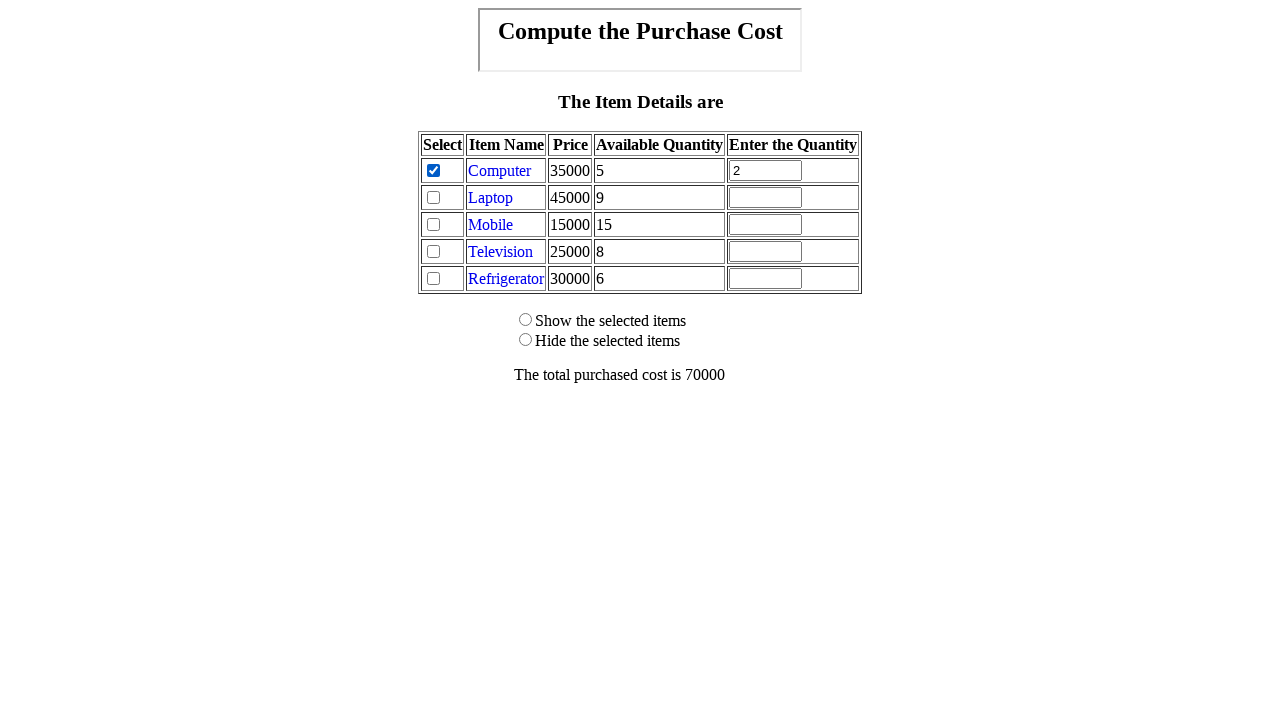

Set Laptop quantity to 7 on #LaptopQuantity
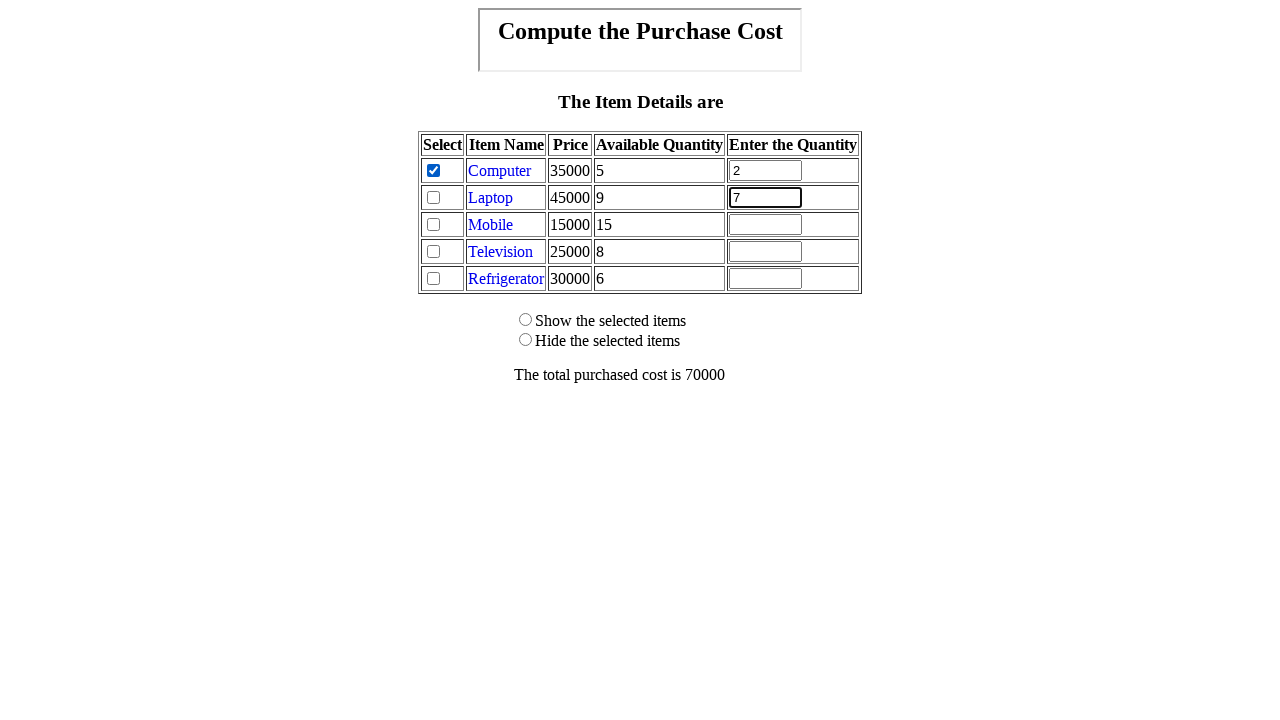

Checked Laptop checkbox at (434, 198) on #LaptopCheck
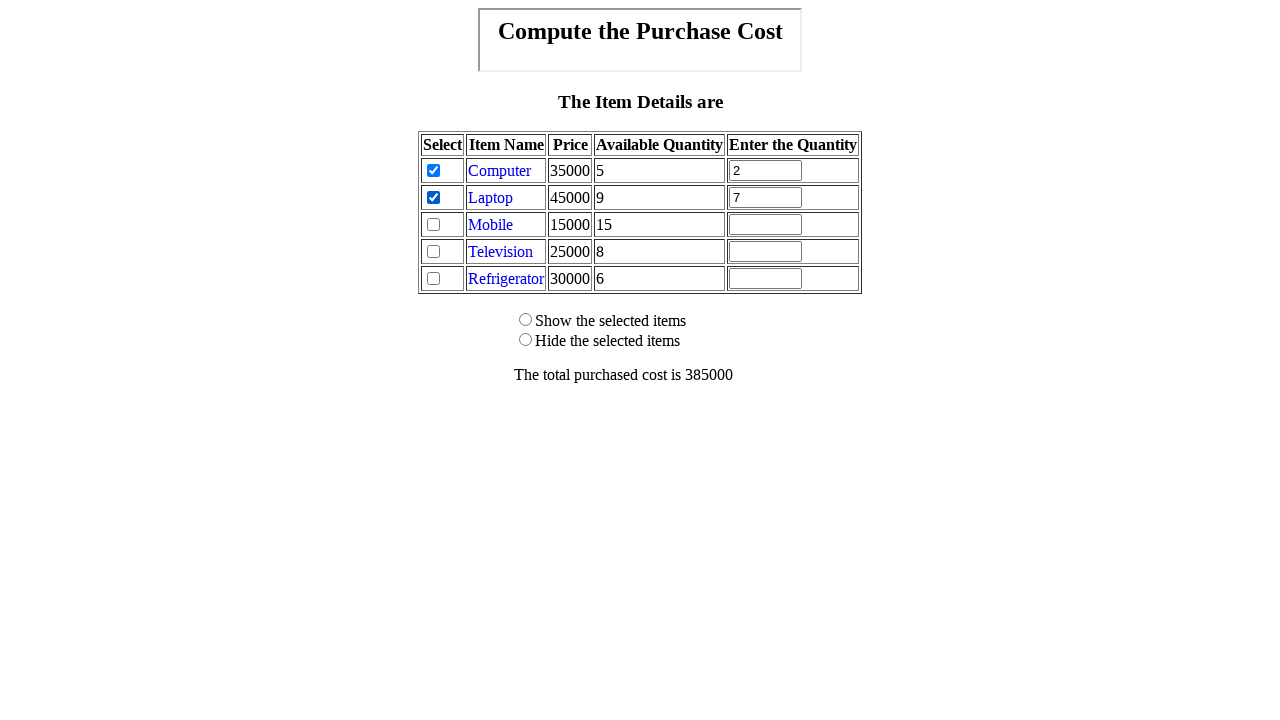

Set Television quantity to 4 on #TelevisionQuantity
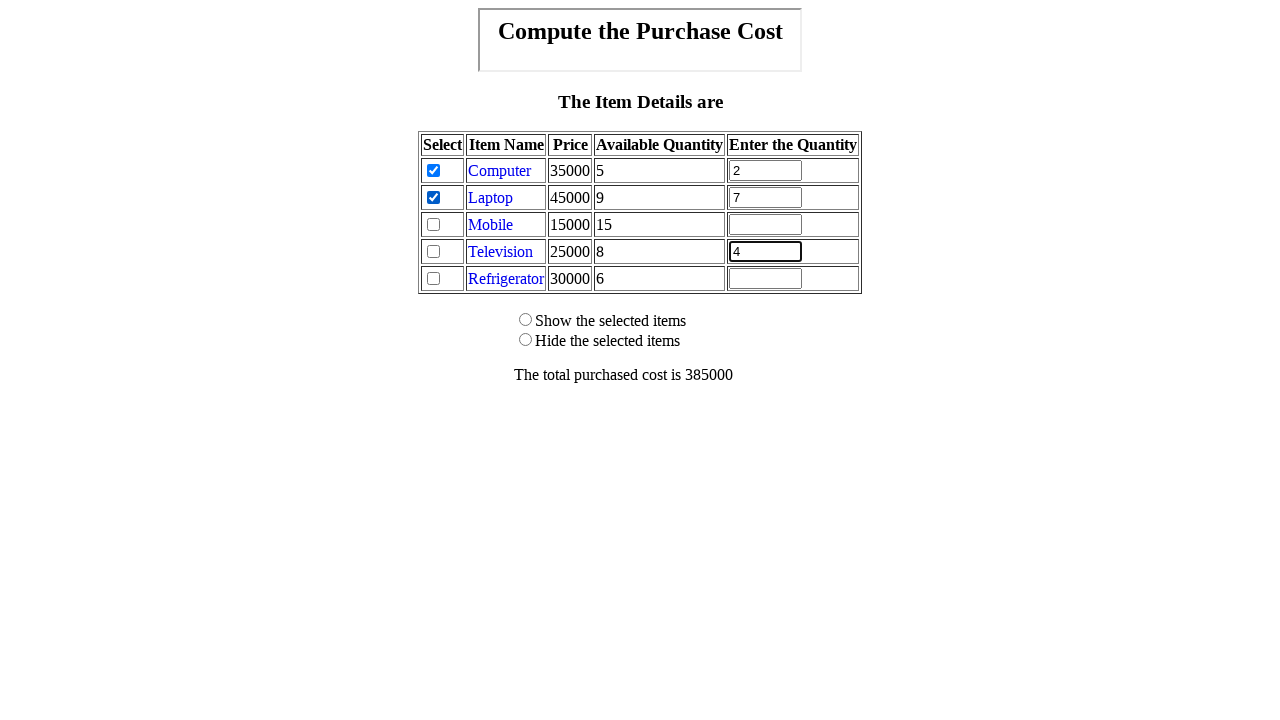

Checked Television checkbox at (434, 252) on #TelevisionCheck
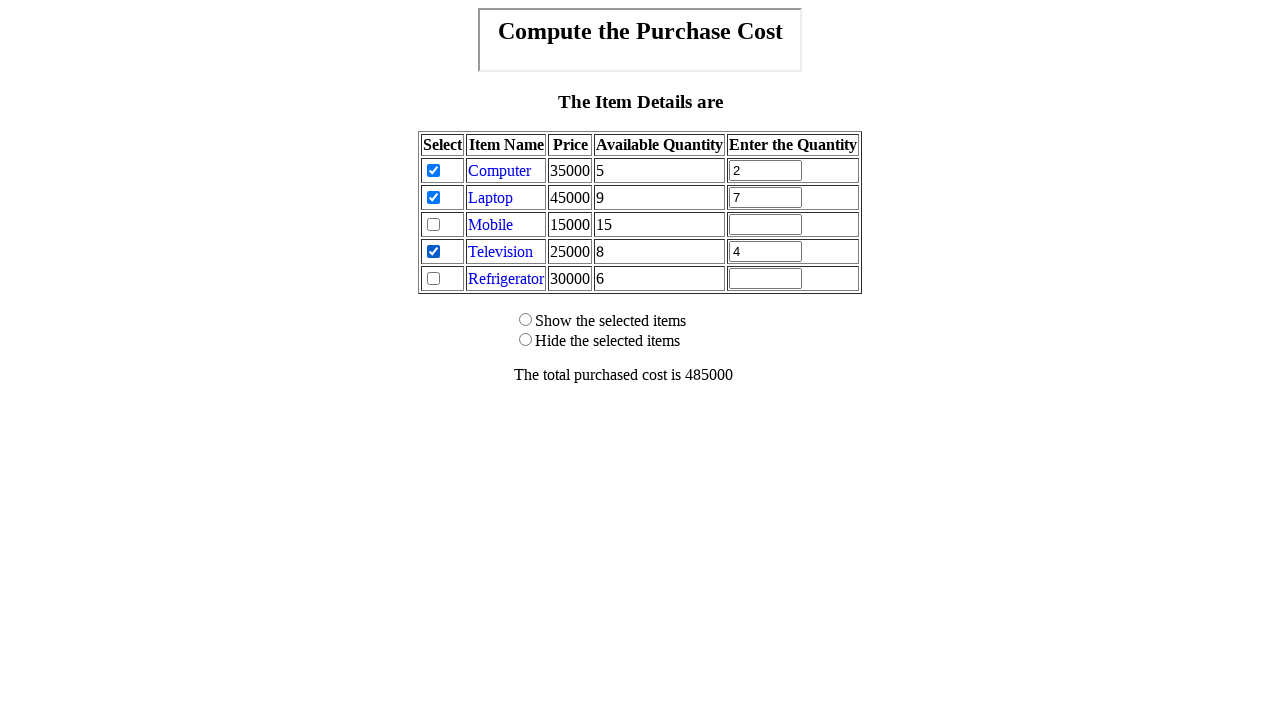

Set Mobile quantity to 10 on #MobileQuantity
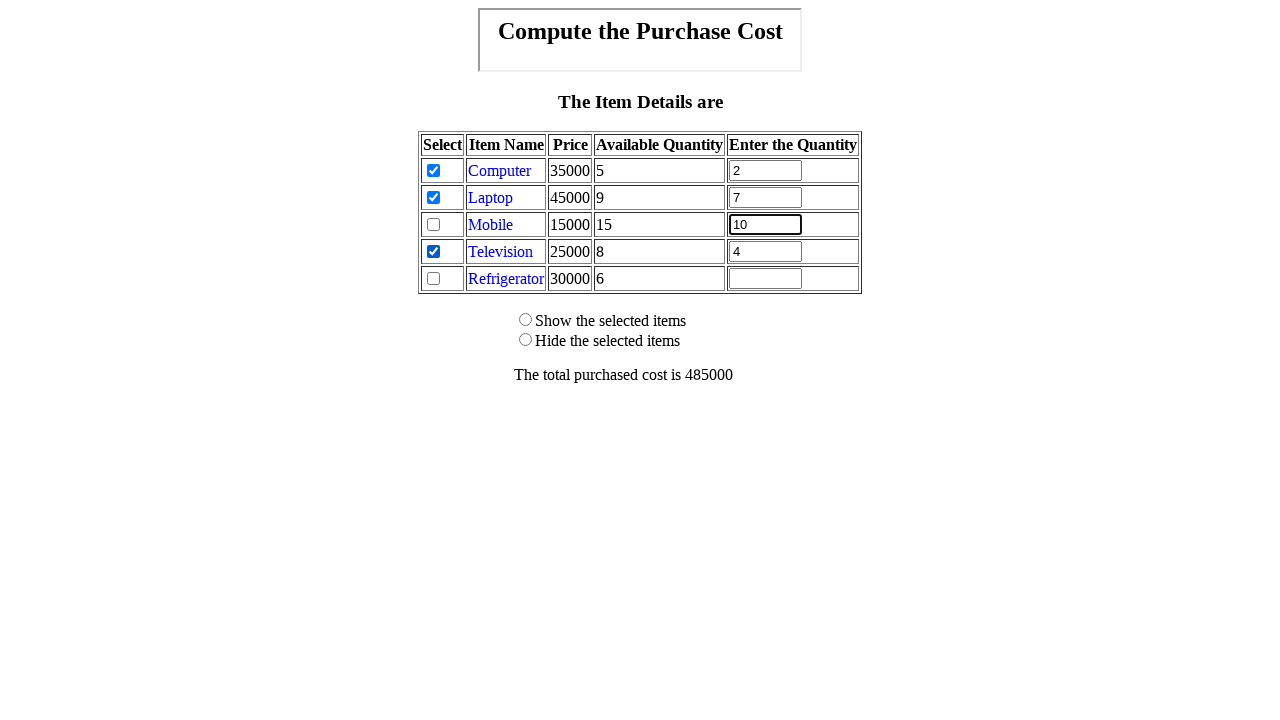

Checked Mobile checkbox at (434, 225) on #MobileCheck
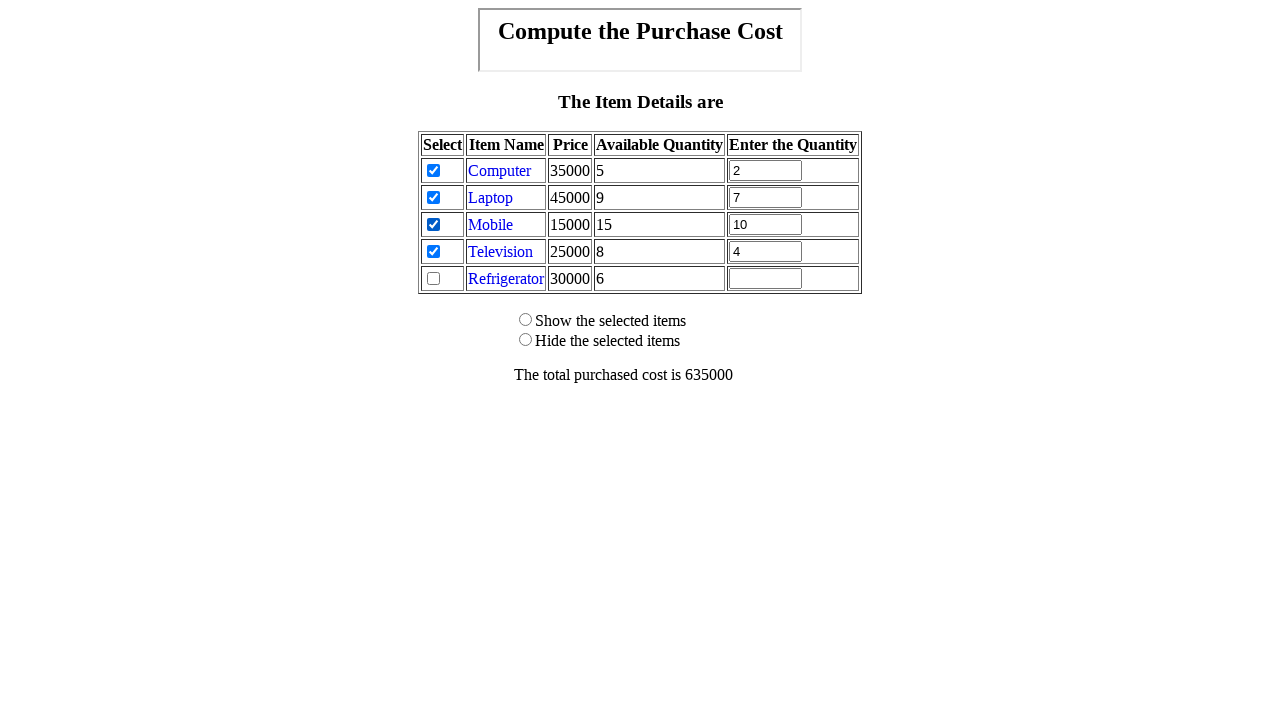

Set Refrigerator quantity to 3 on #RefrigeratorQuantity
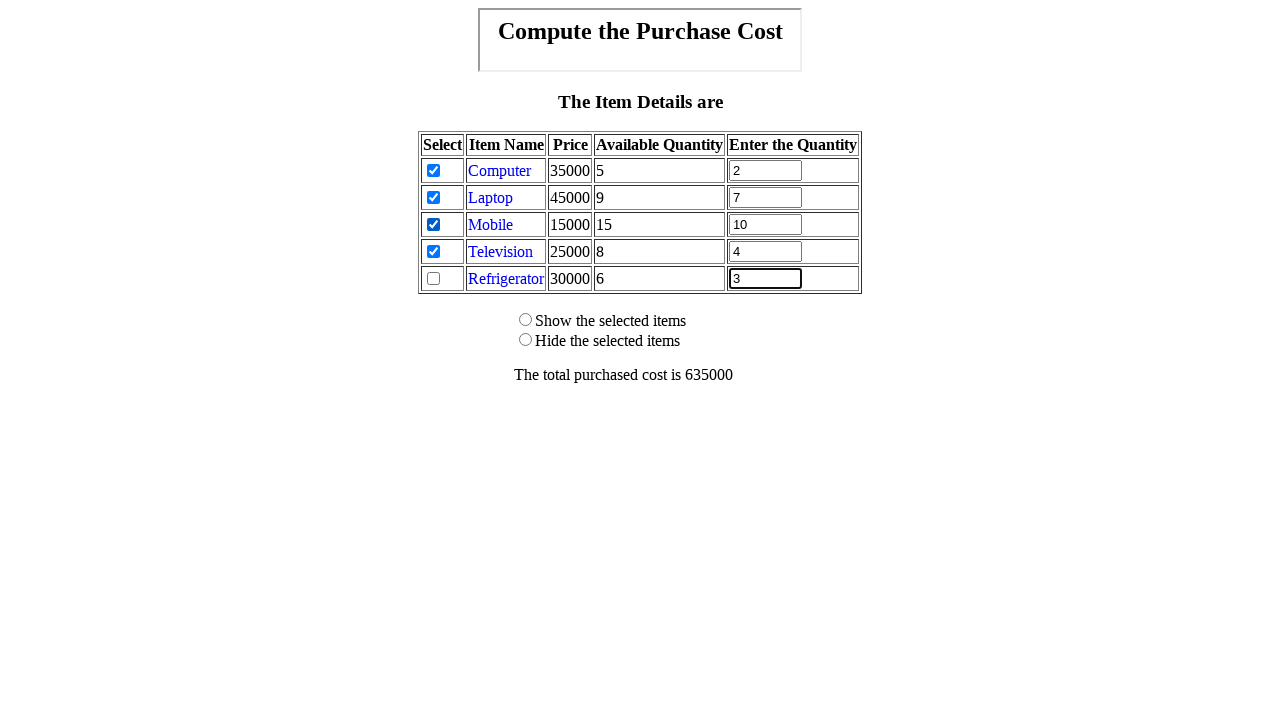

Checked Refrigerator checkbox at (434, 279) on #RefrigeratorCheck
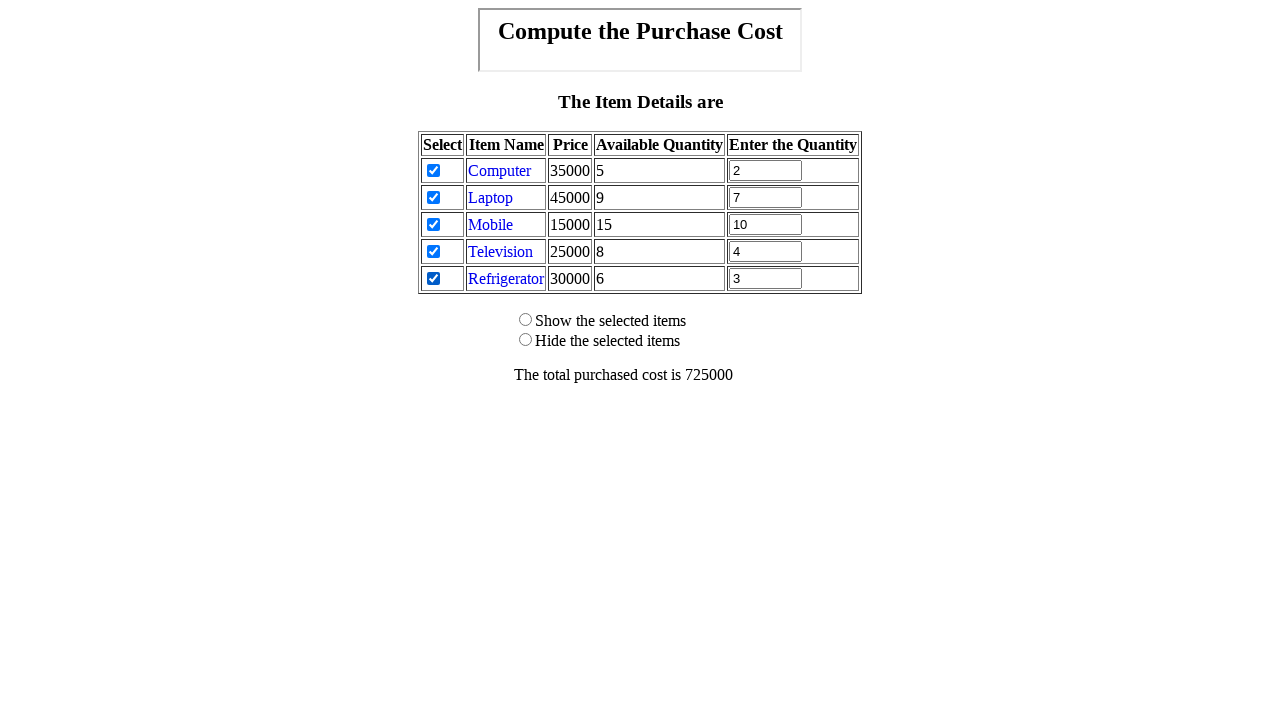

Clicked show radio button to display purchased products at (525, 320) on #show
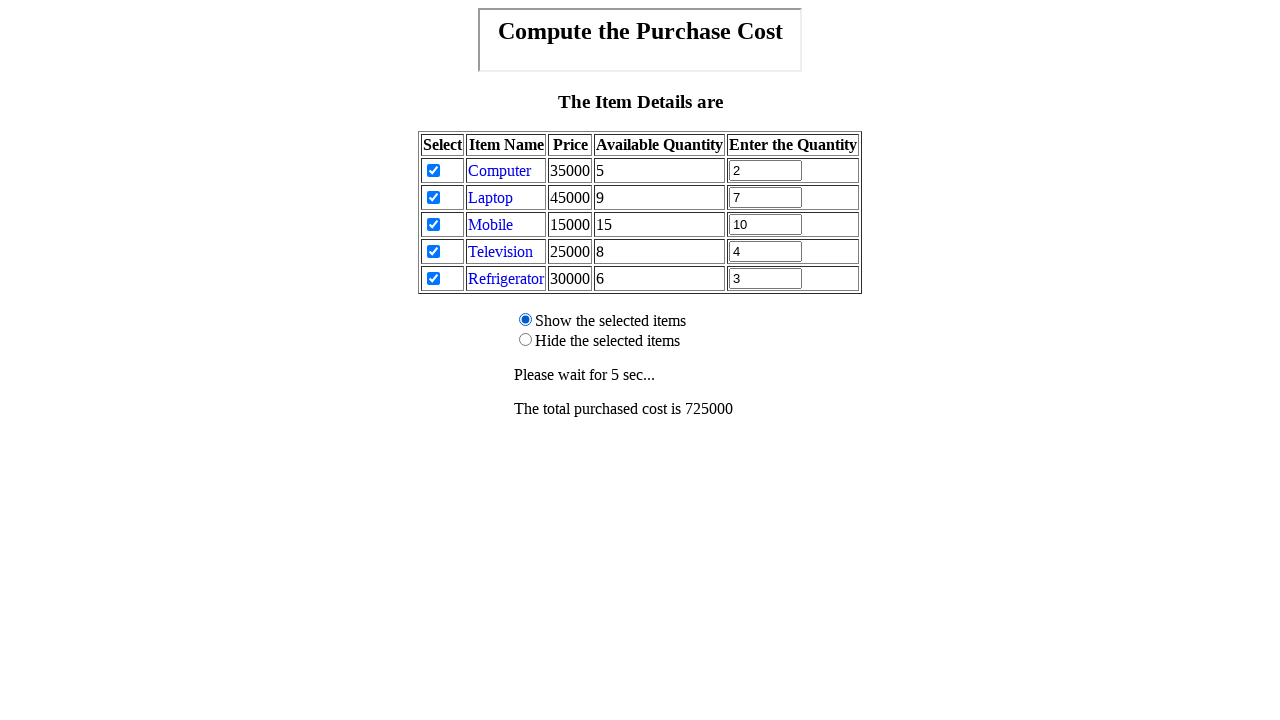

Waited for purchase details table to be visible
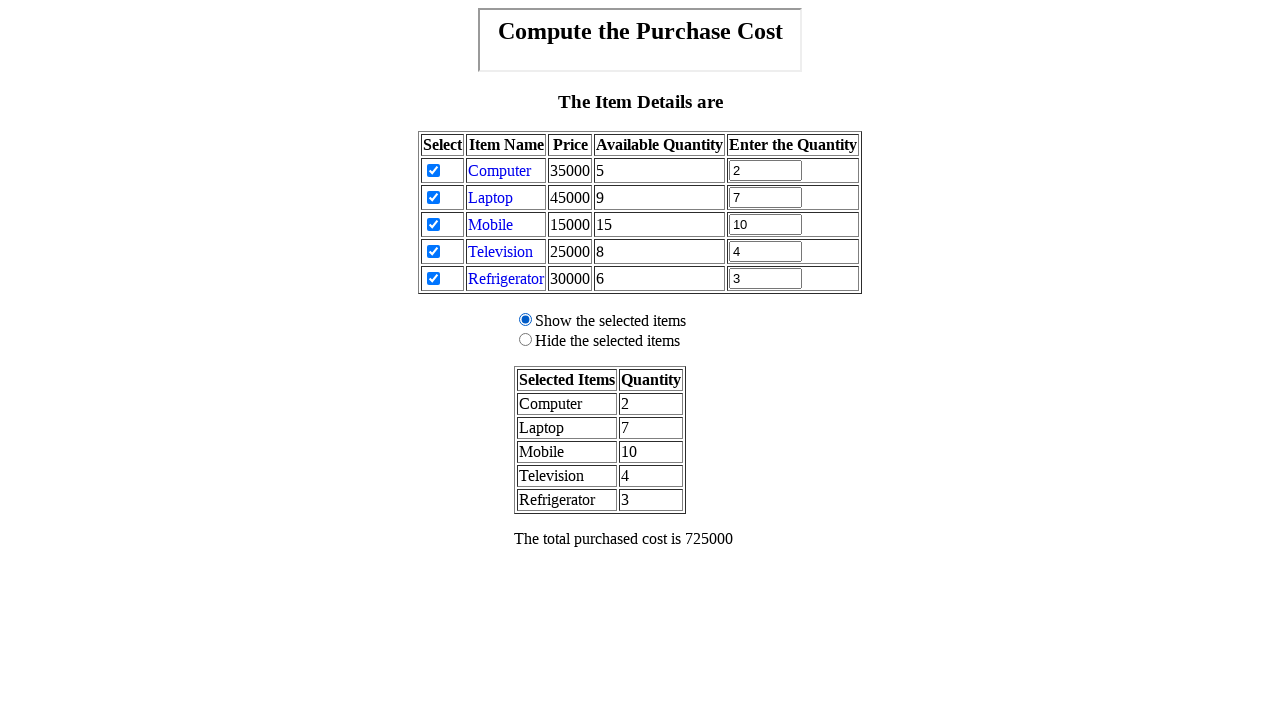

Retrieved Computer quantity from results table
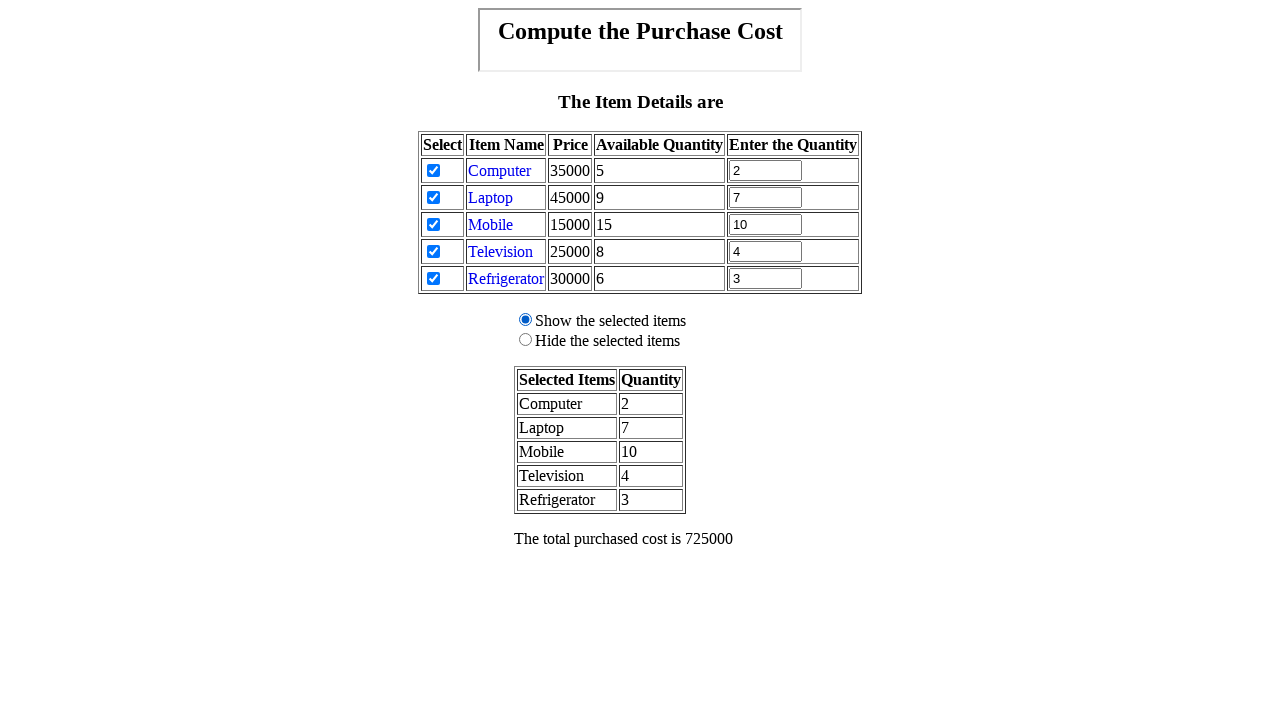

Clicked hide radio button to hide purchased products at (525, 340) on #hide
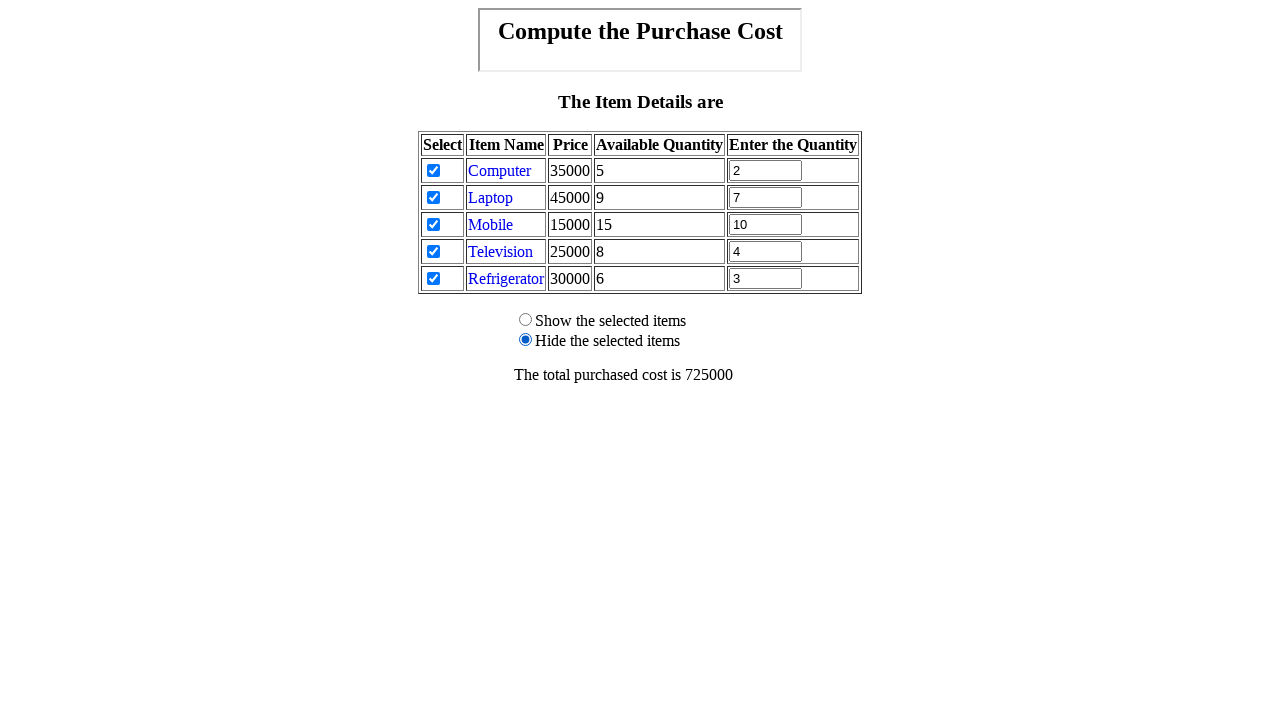

Retrieved total purchase price
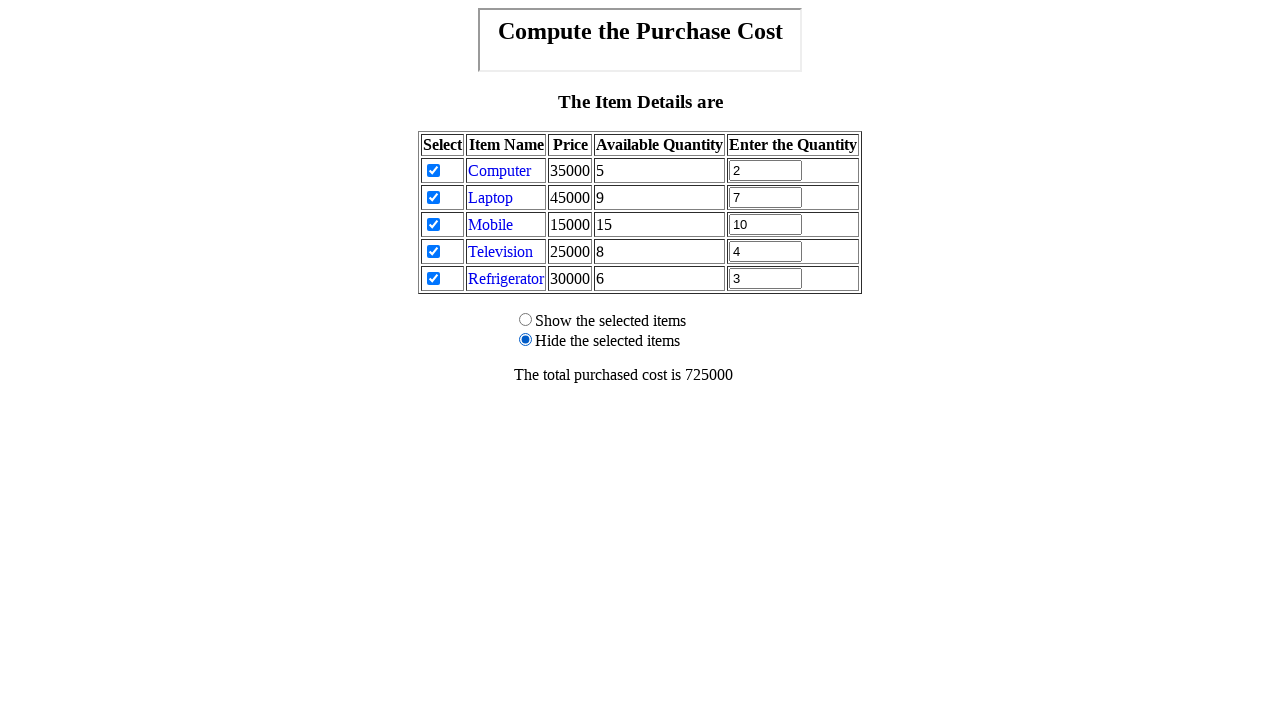

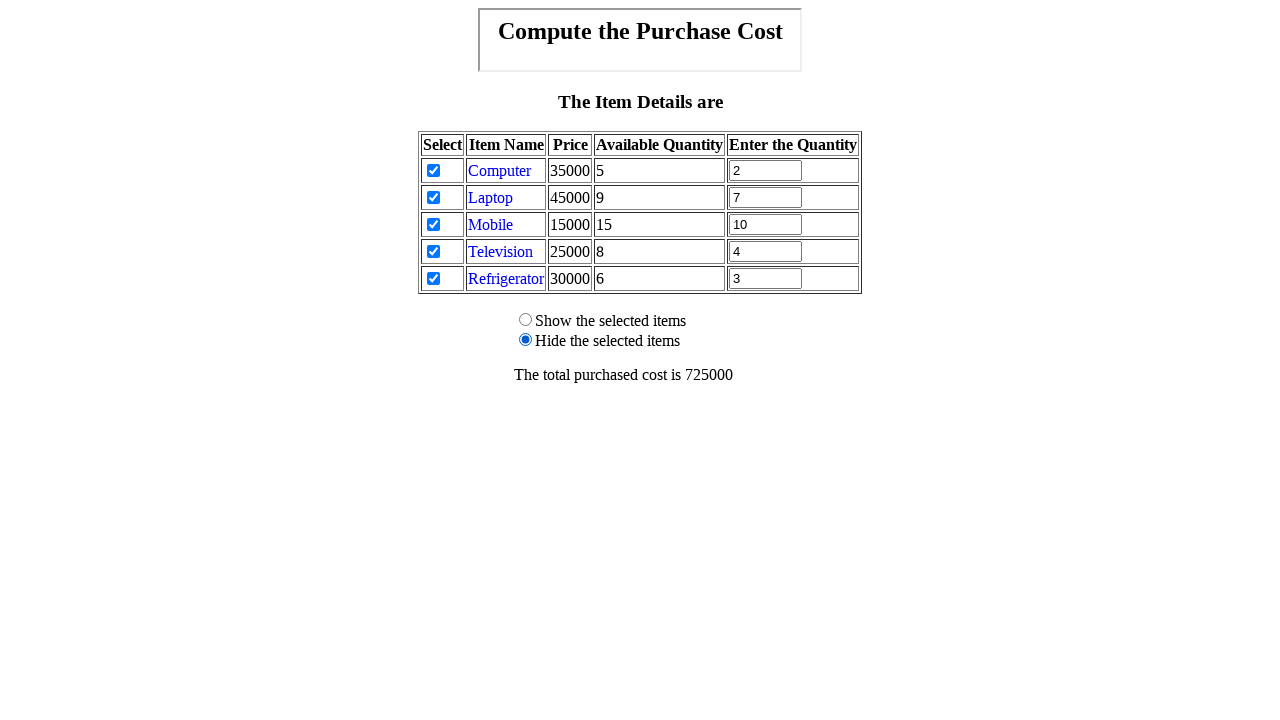